Tests text input and keyboard actions by filling form fields and using keyboard shortcuts to copy and paste

Starting URL: https://demoqa.com/text-box

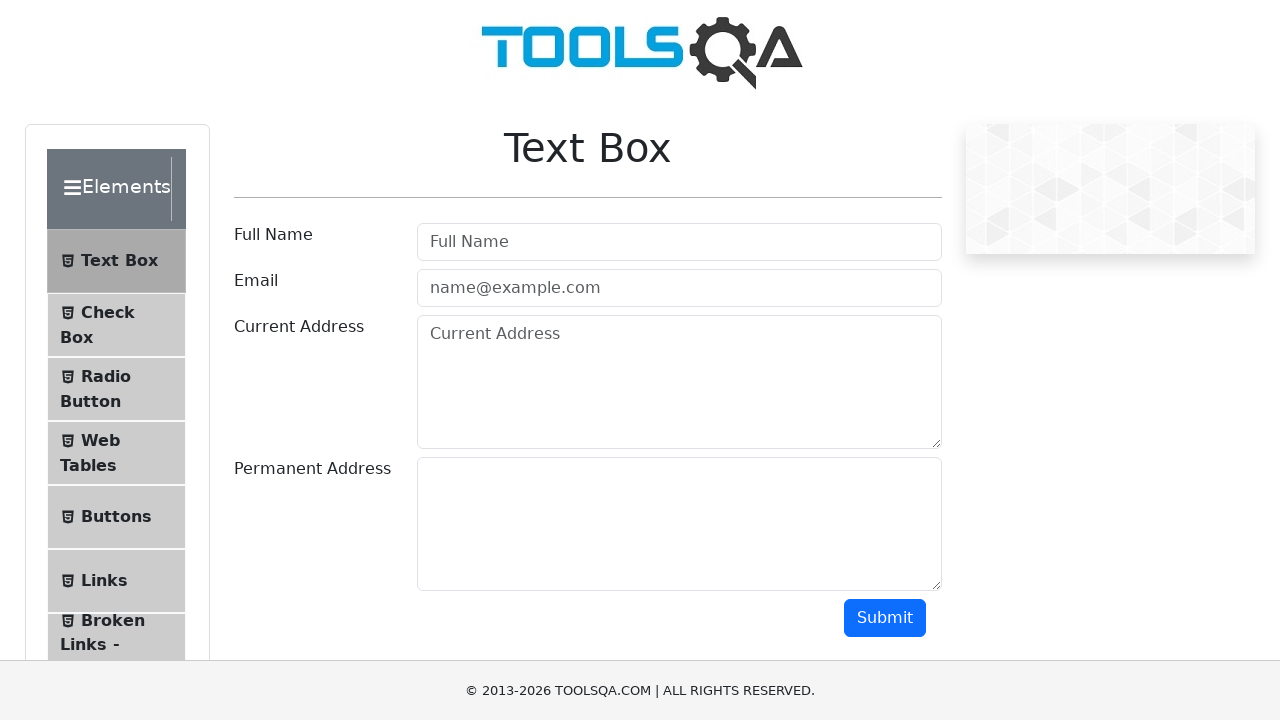

Filled username field with 'DhananjayanSB' on #userName
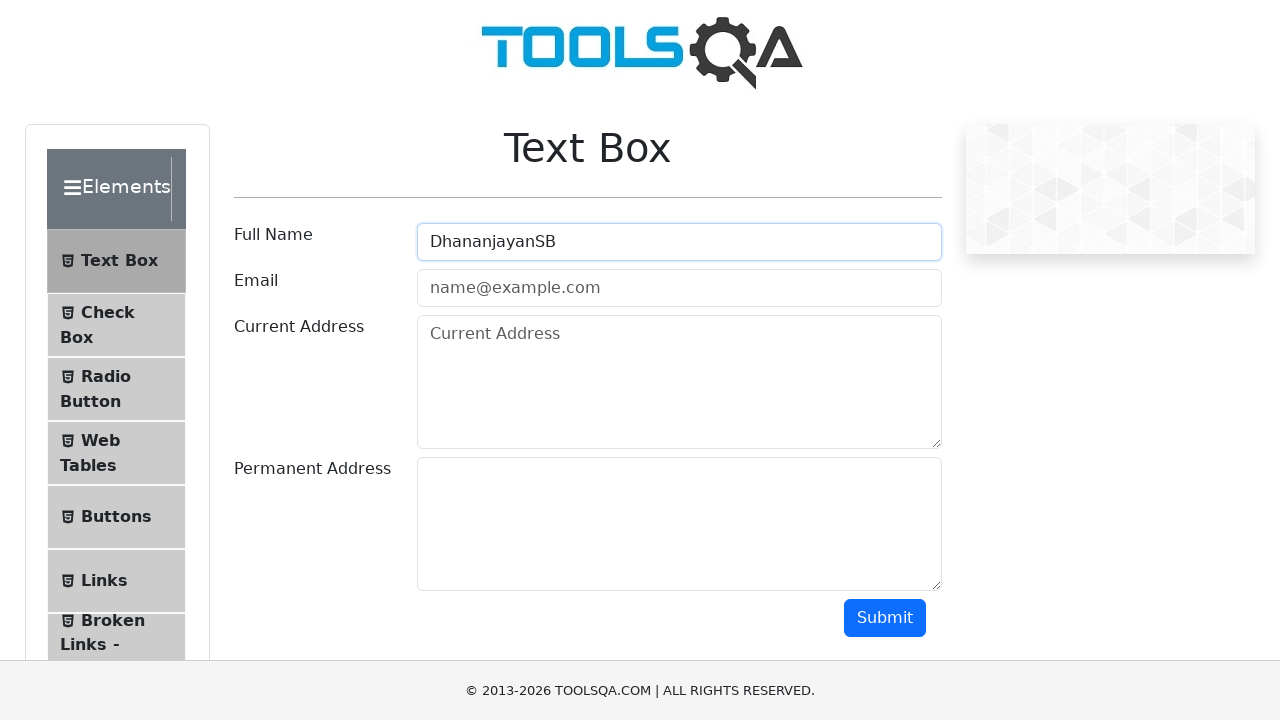

Filled email field with 'dhananjayansb@gmail.com' on #userEmail
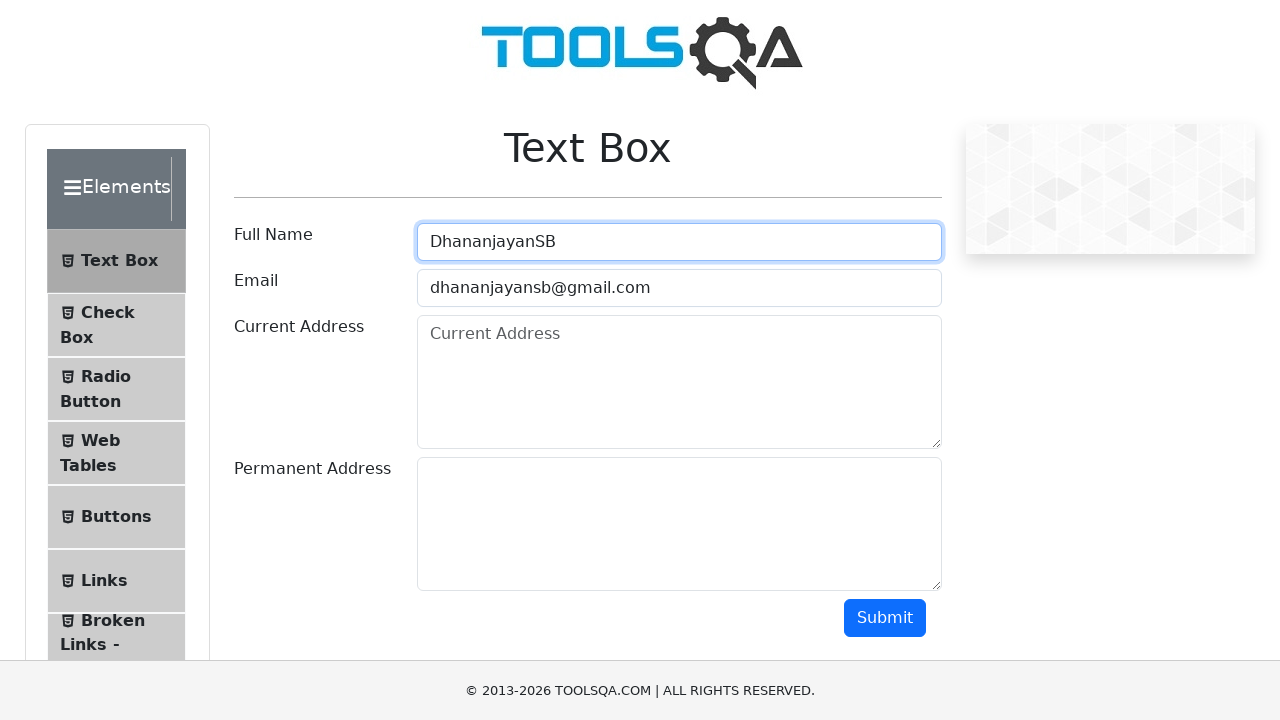

Filled current address field with '138/3 Sriramavilas Thiruvanaikovil Trichy-06' on #currentAddress
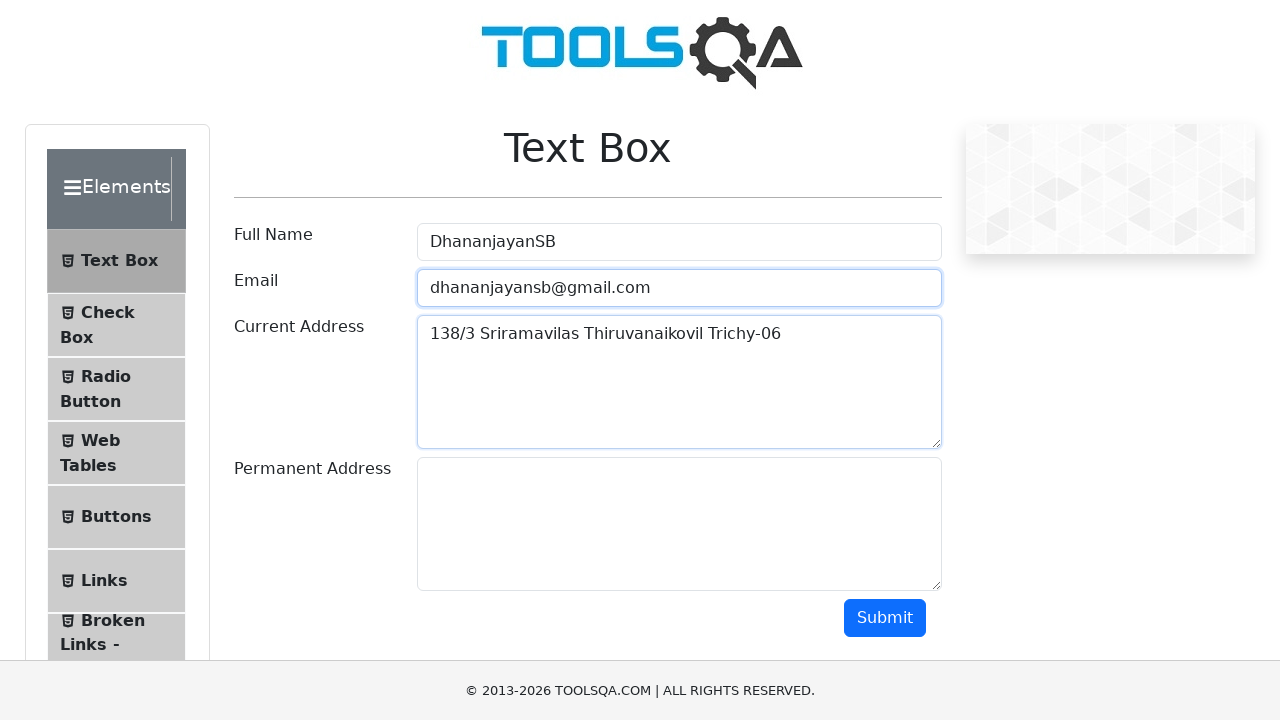

Selected all text in current address field using Ctrl+A
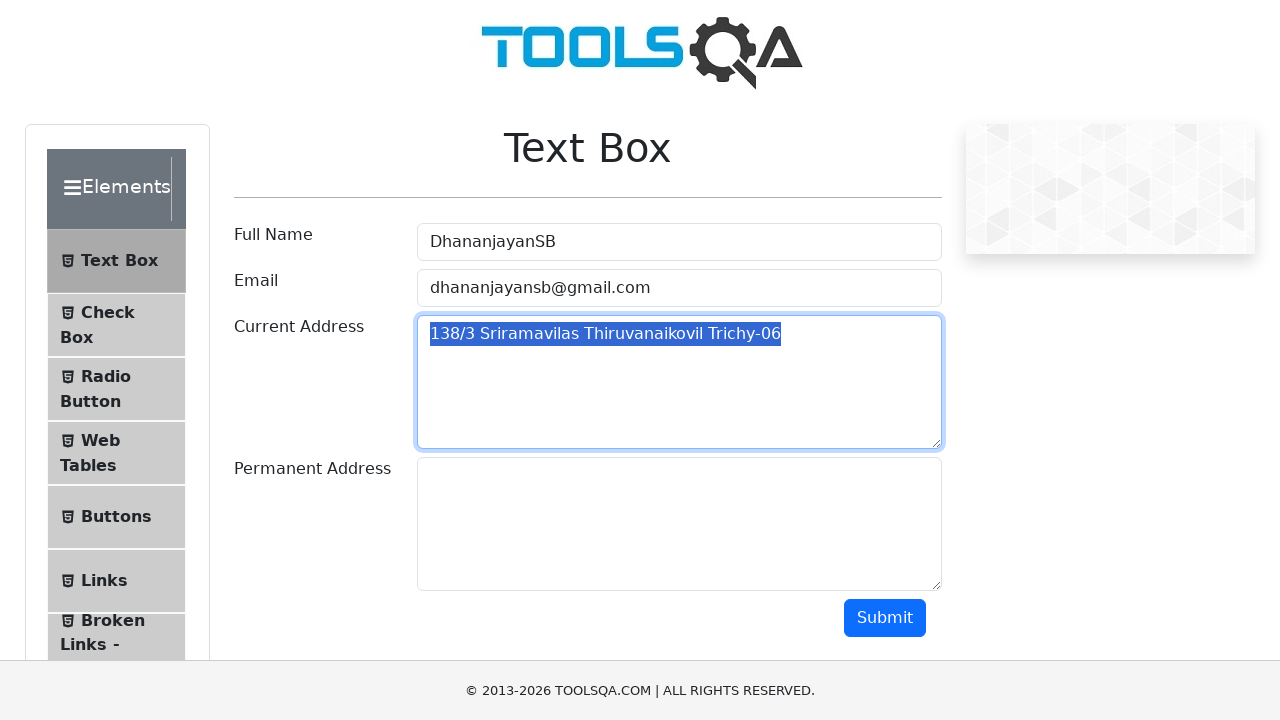

Copied selected address text using Ctrl+C
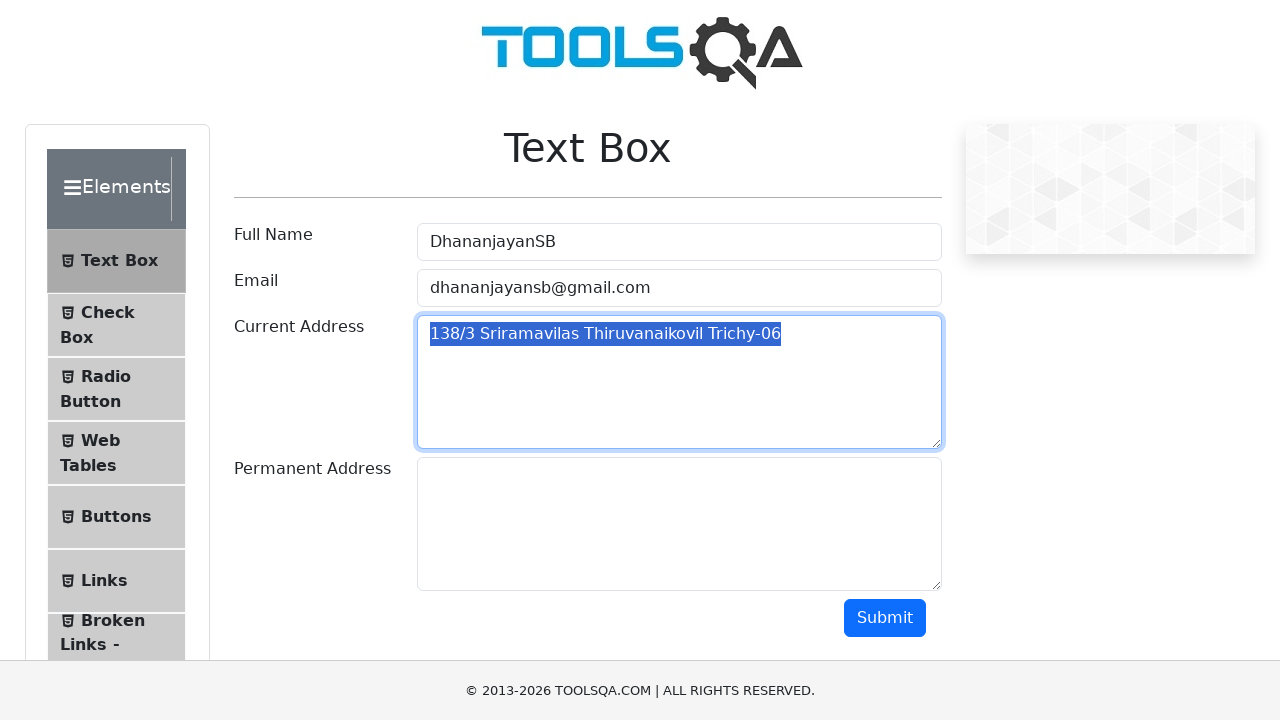

Tabbed to permanent address field
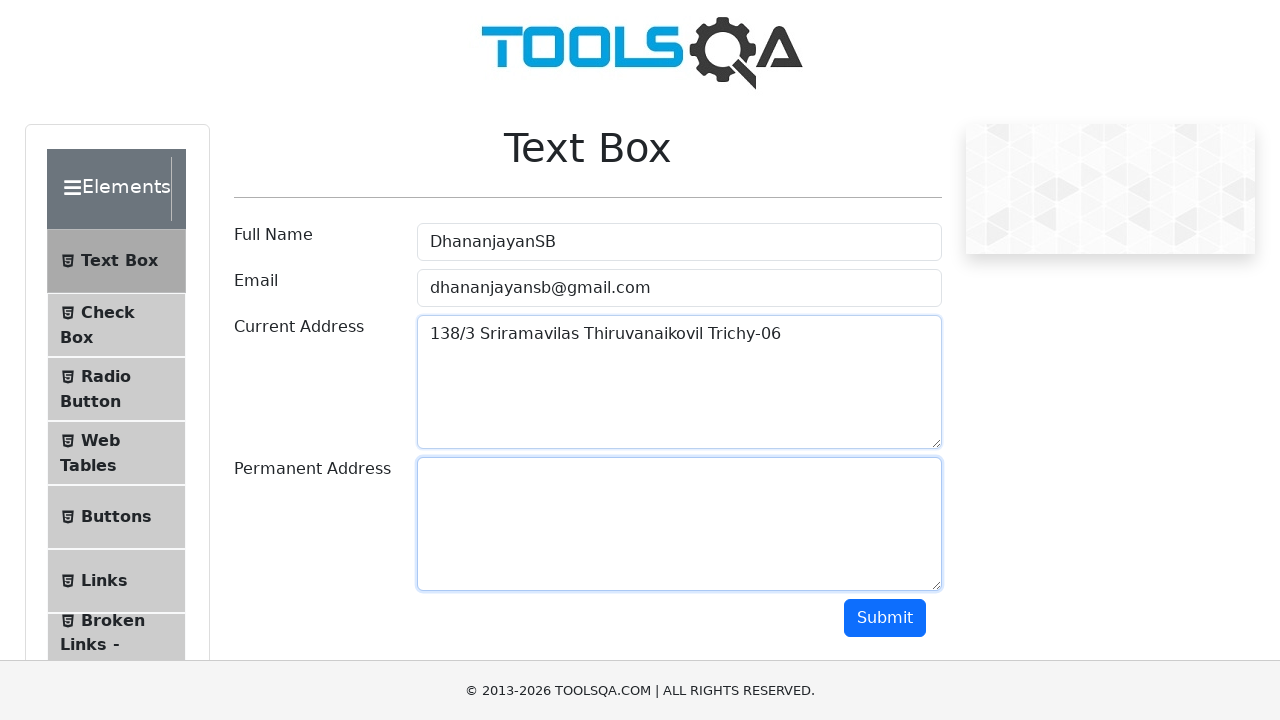

Pasted copied address to permanent address field using Ctrl+V
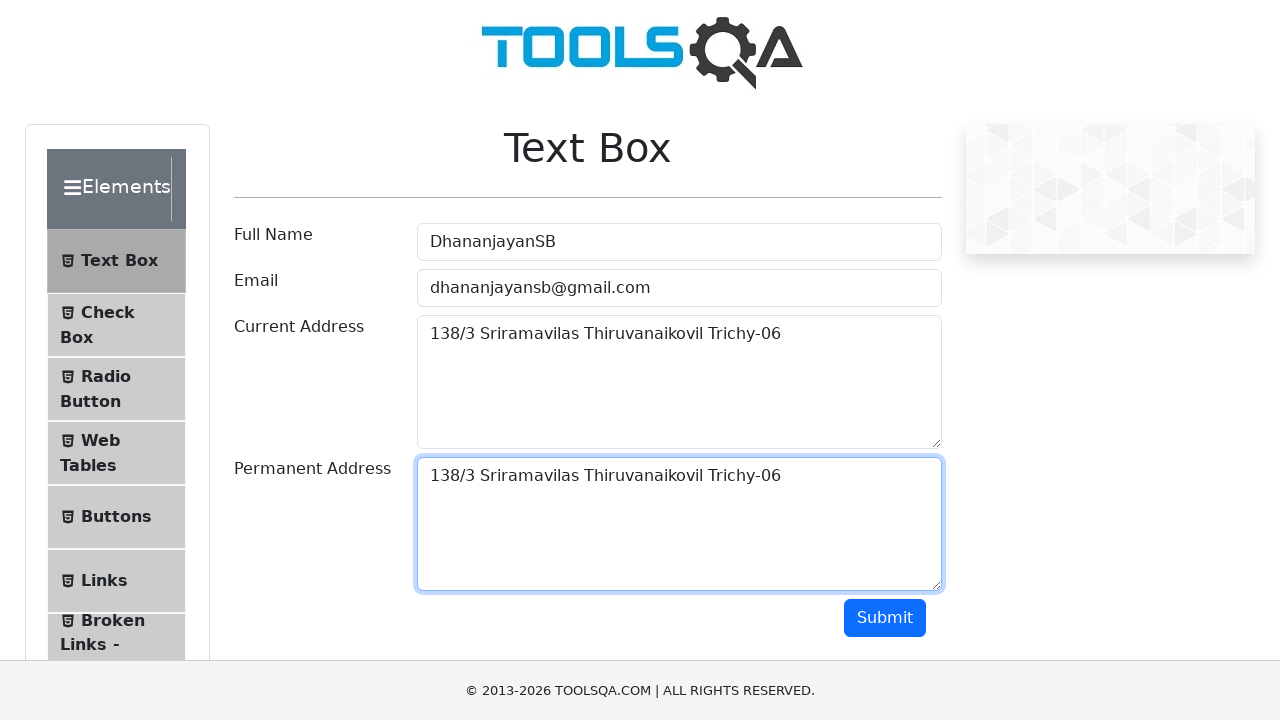

Scrolled page to submit button
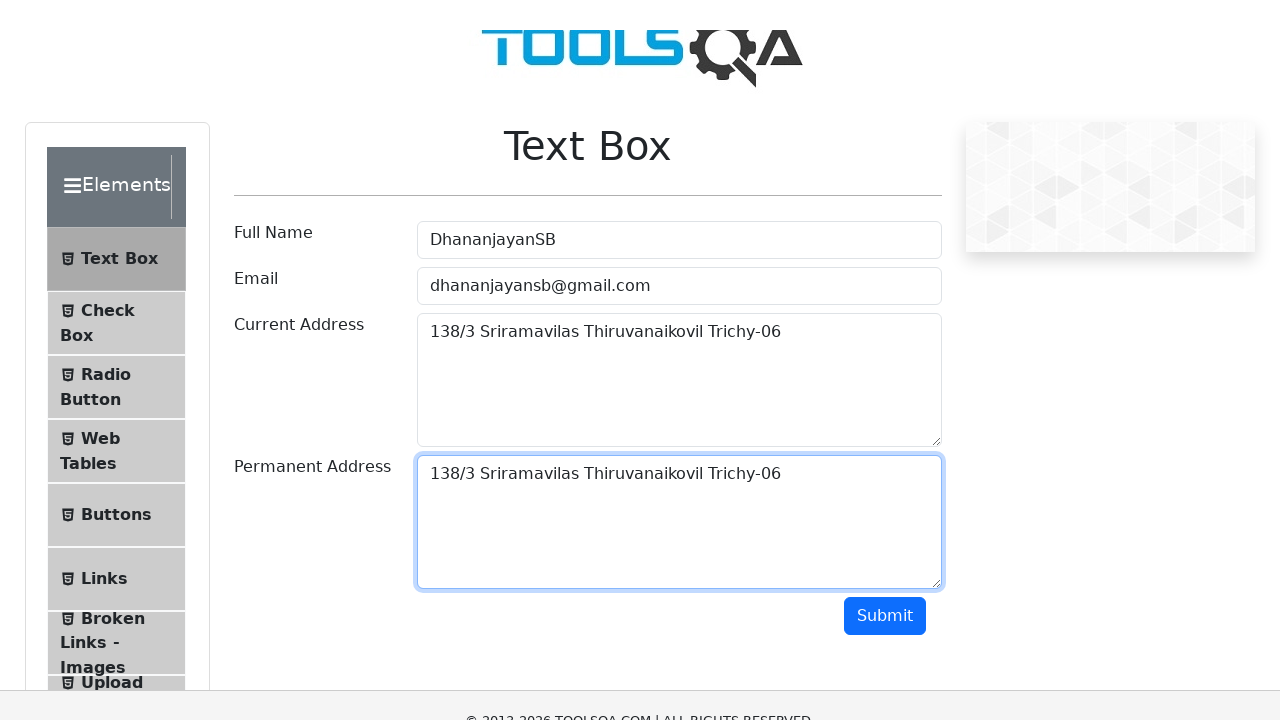

Clicked submit button to submit form at (885, 19) on #submit
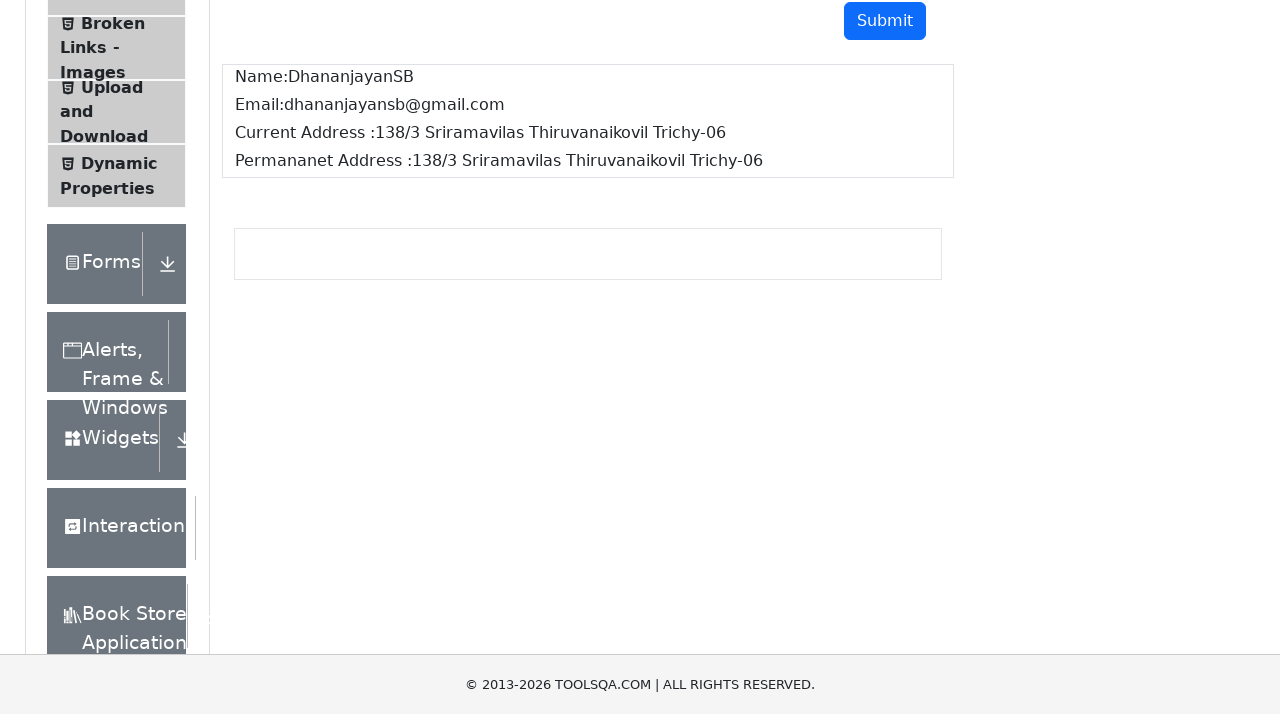

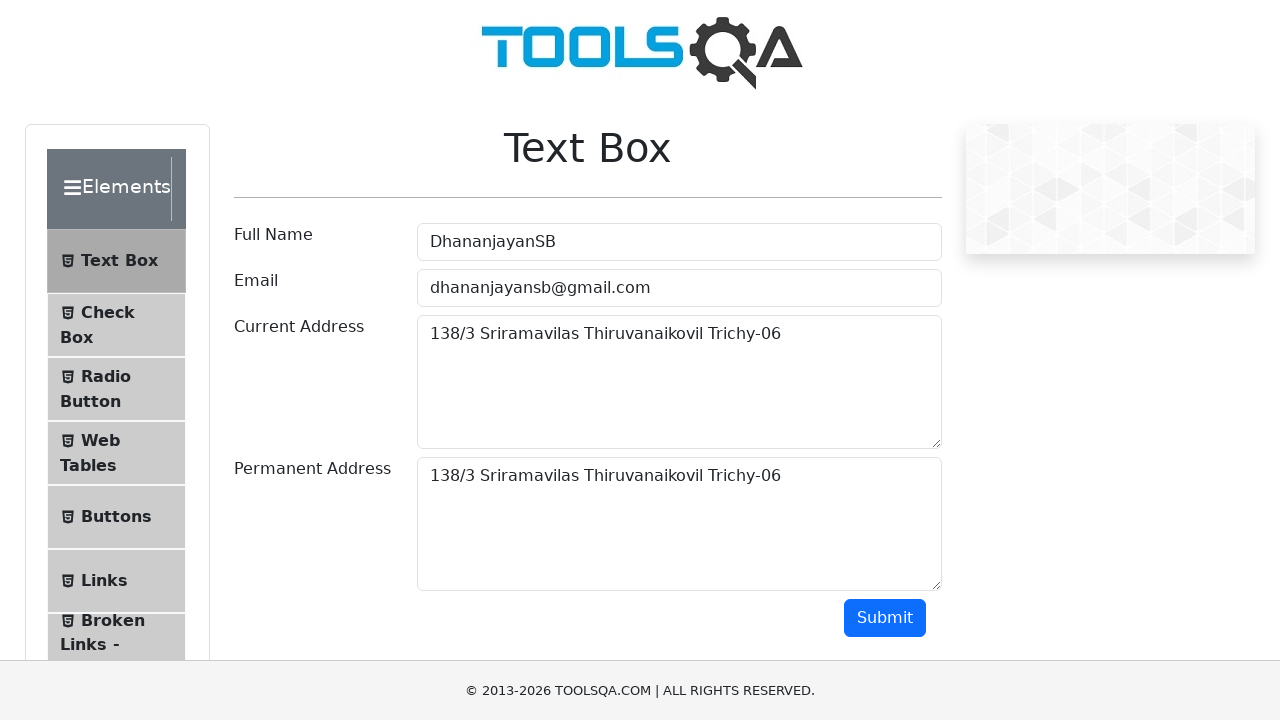